Tests button interactions and properties on a practice page by clicking a home button, navigating back, and verifying button positions, colors, and sizes

Starting URL: https://manojkumar4636.github.io/Selenium_Practice_Hub/pages/Button.html

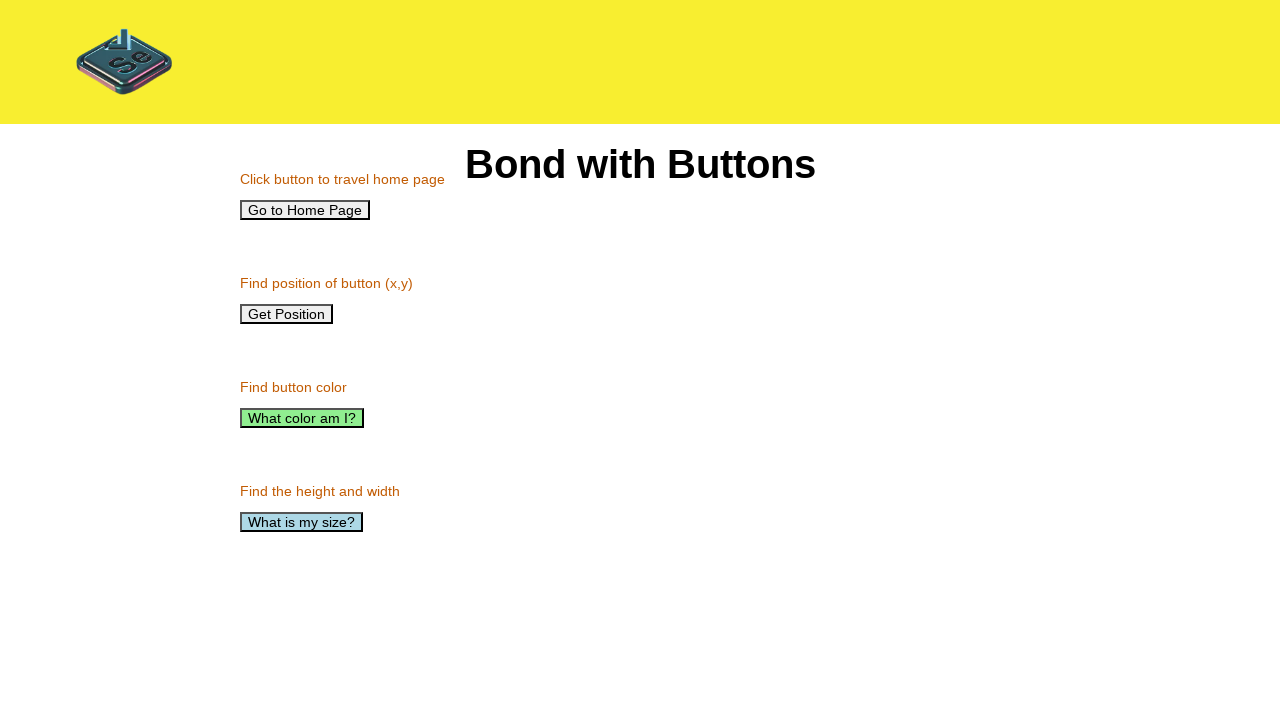

Clicked home button at (305, 210) on #home
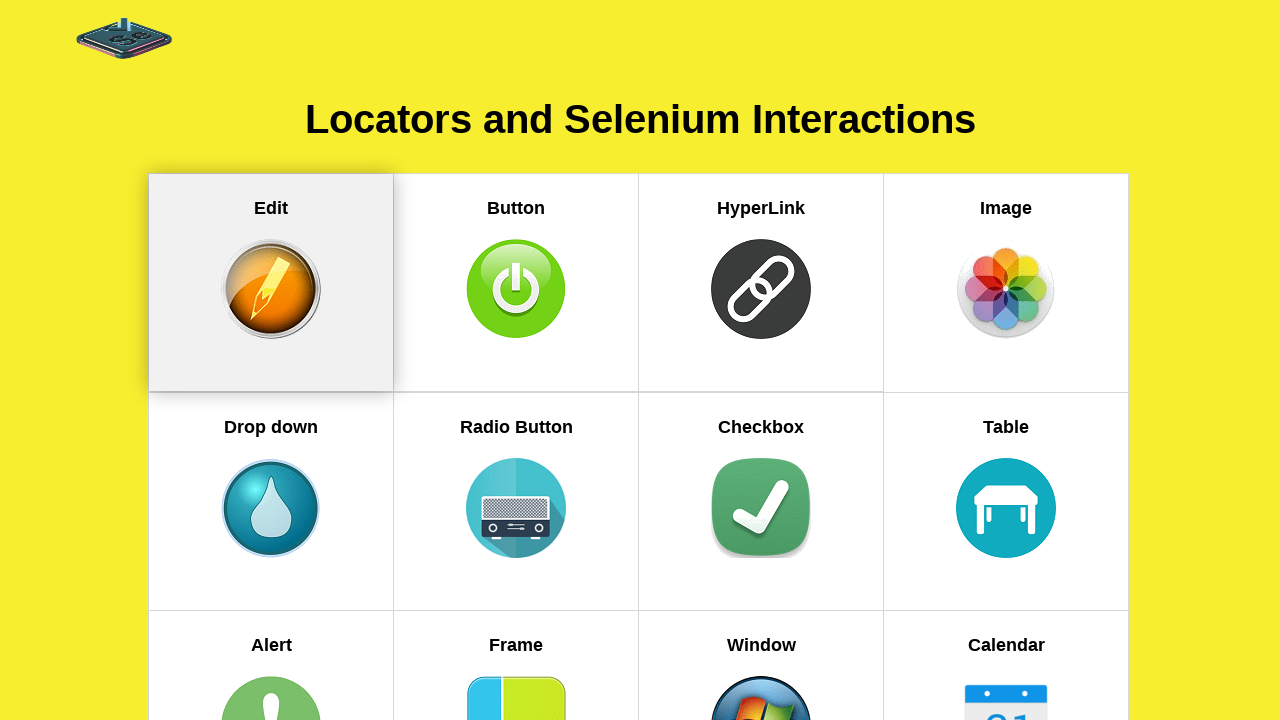

Navigated back to button practice page
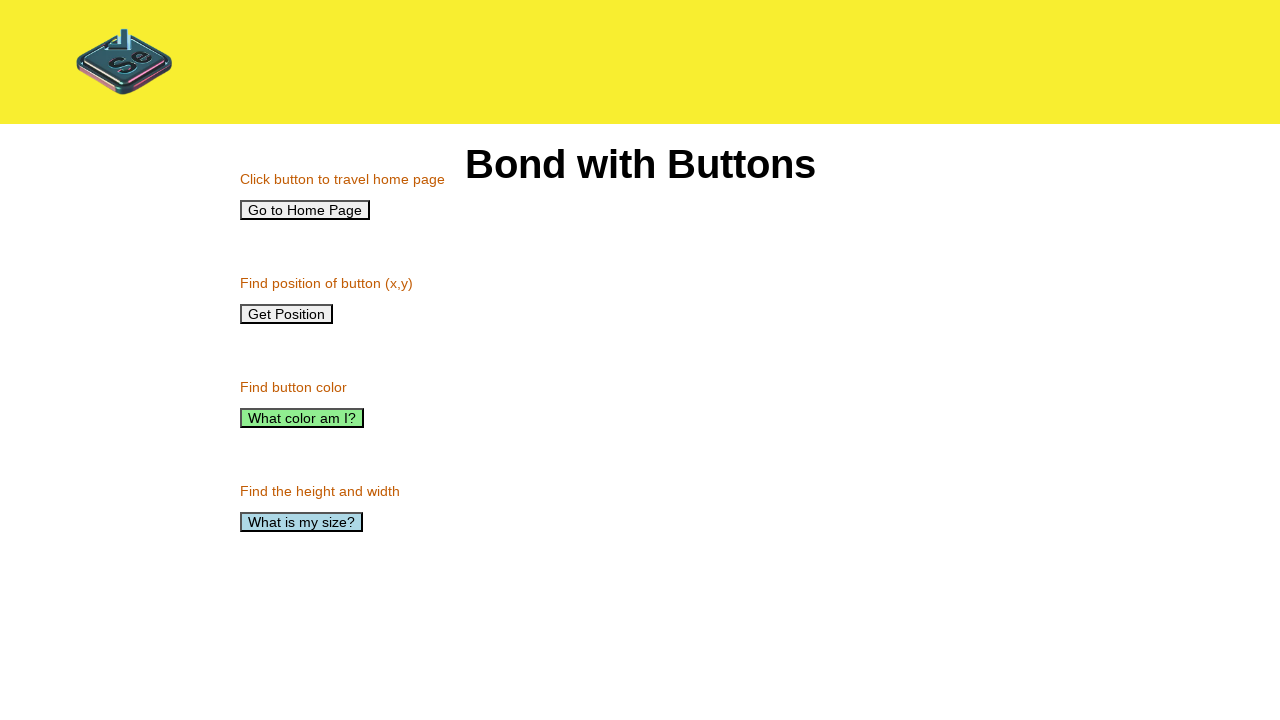

Position button element loaded on page
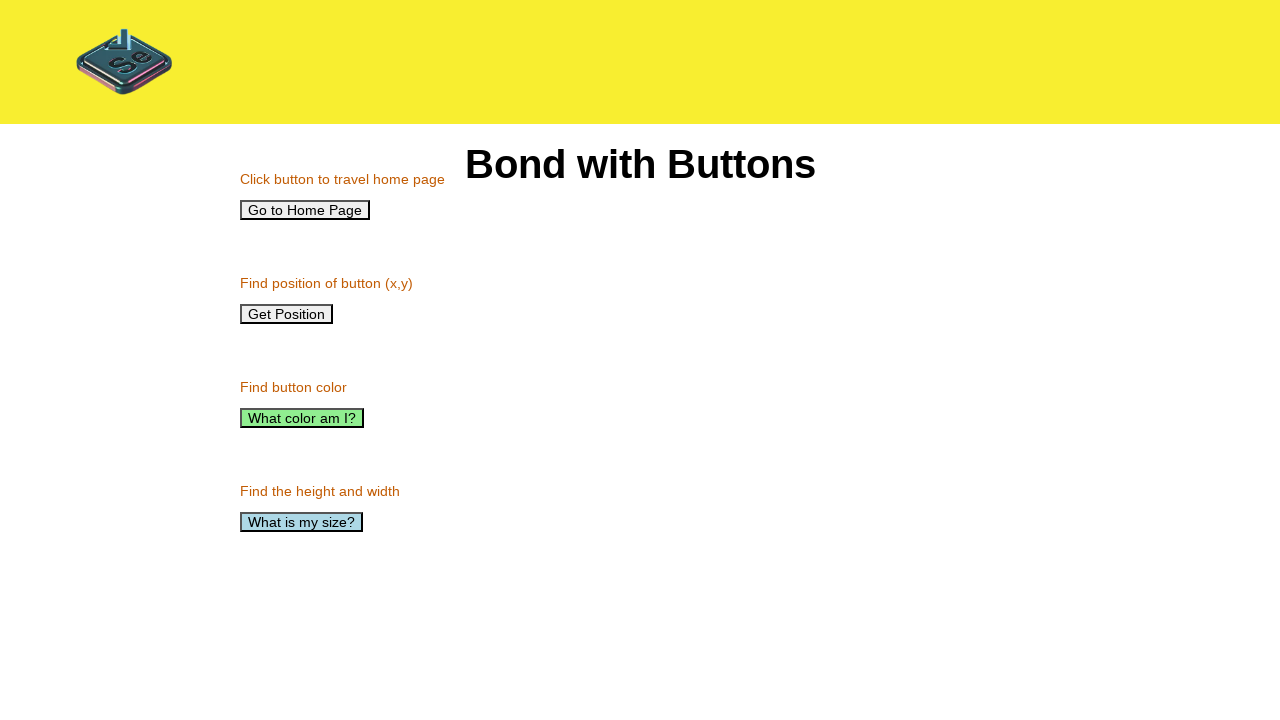

Retrieved position button coordinates: x:240, y:304
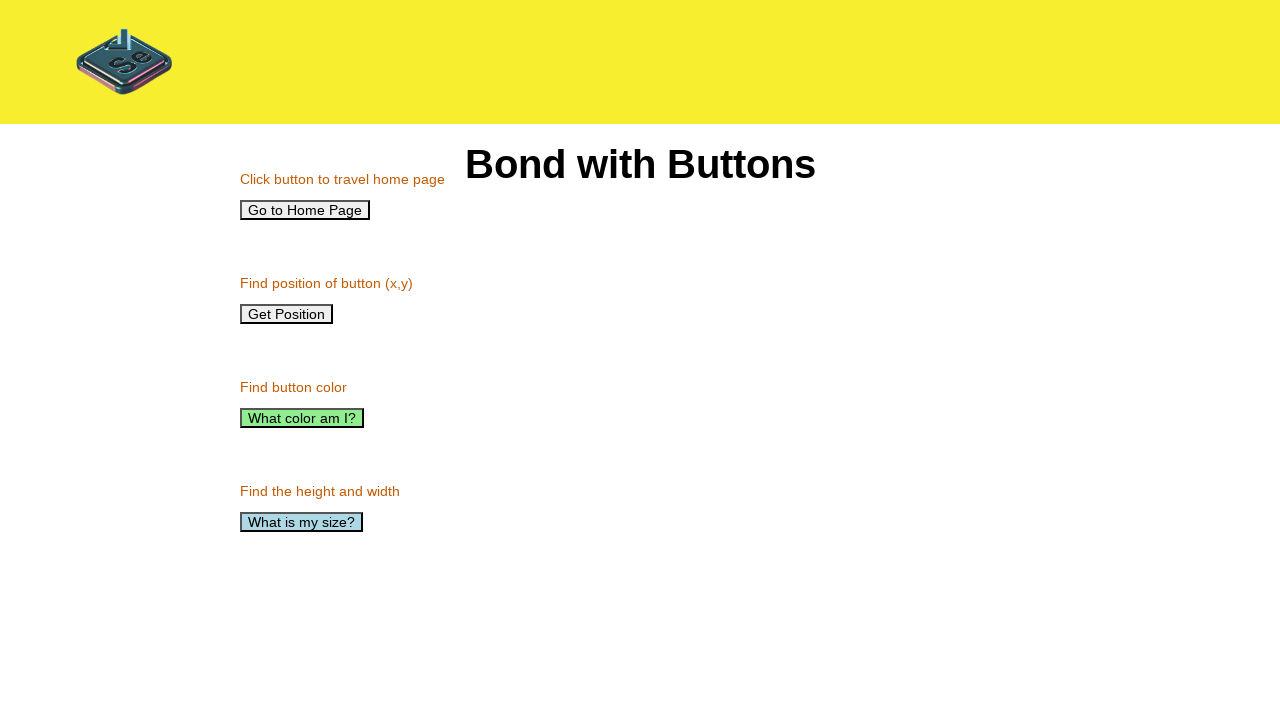

Retrieved color button background color: rgb(144, 238, 144)
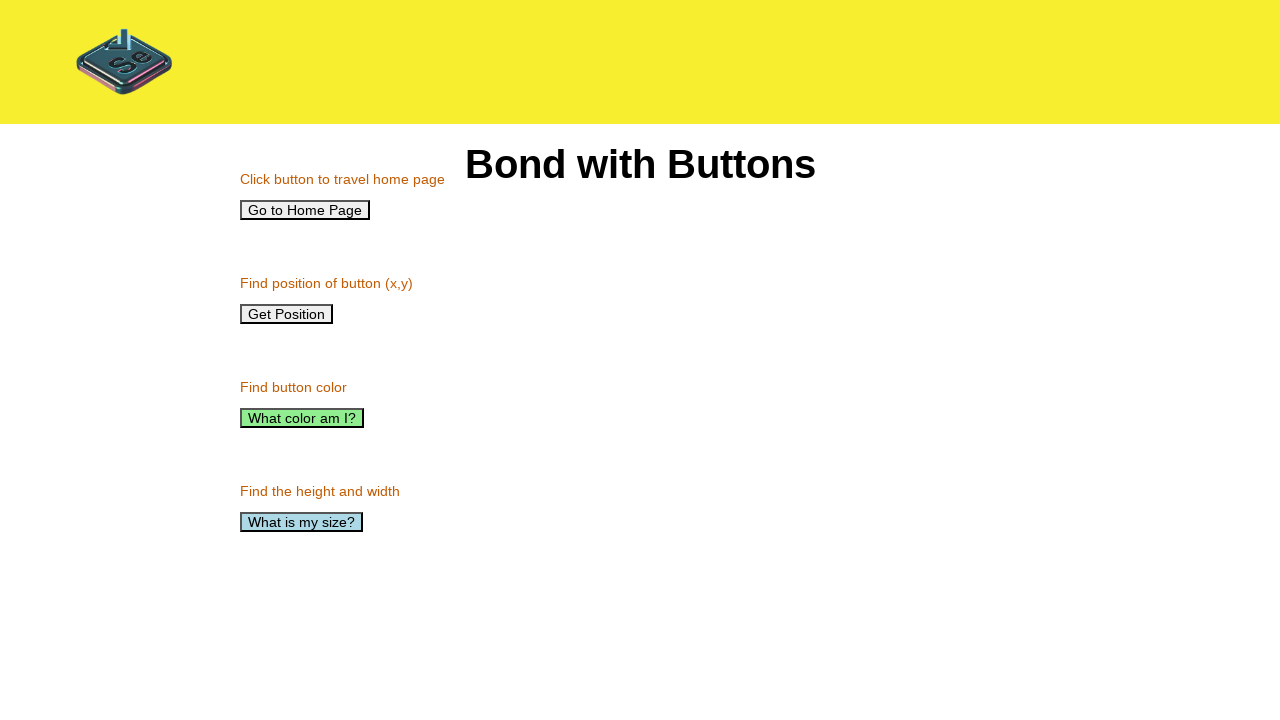

Retrieved size button dimensions: width:123, height:20
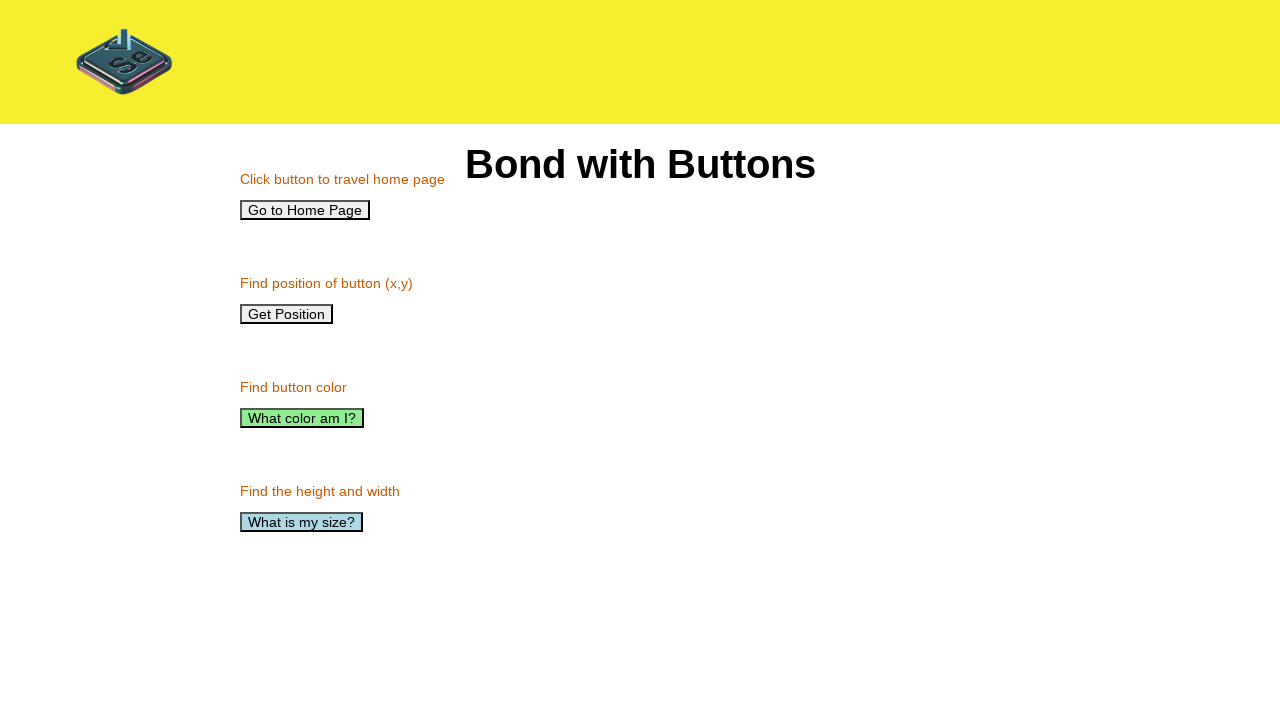

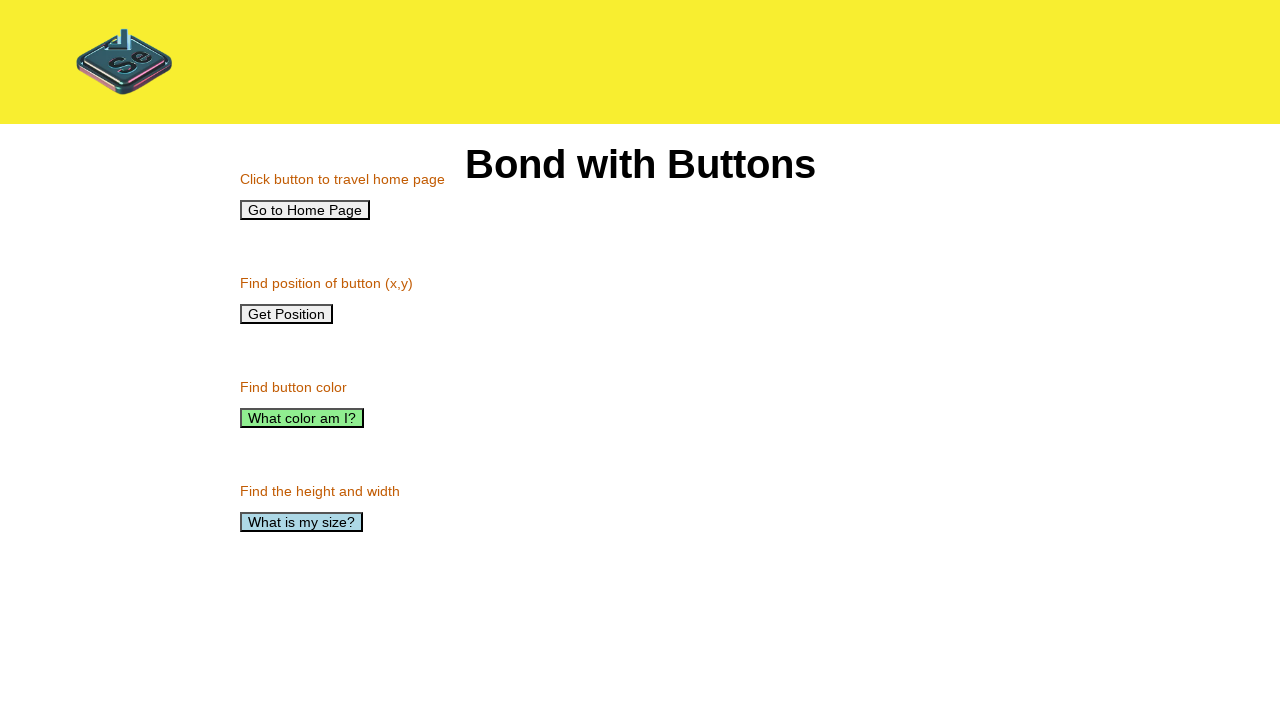